Tests DuckDuckGo search functionality by entering a search query and verifying that results are displayed

Starting URL: https://www.duckduckgo.com

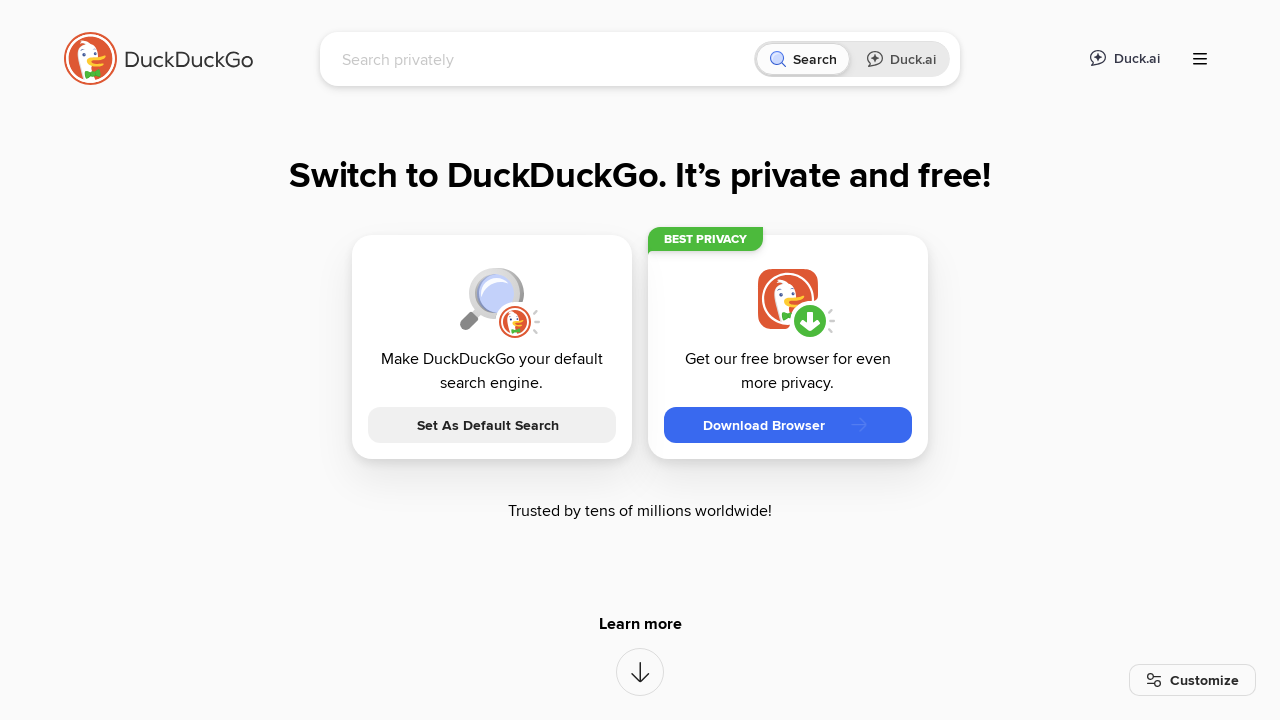

Search box became visible
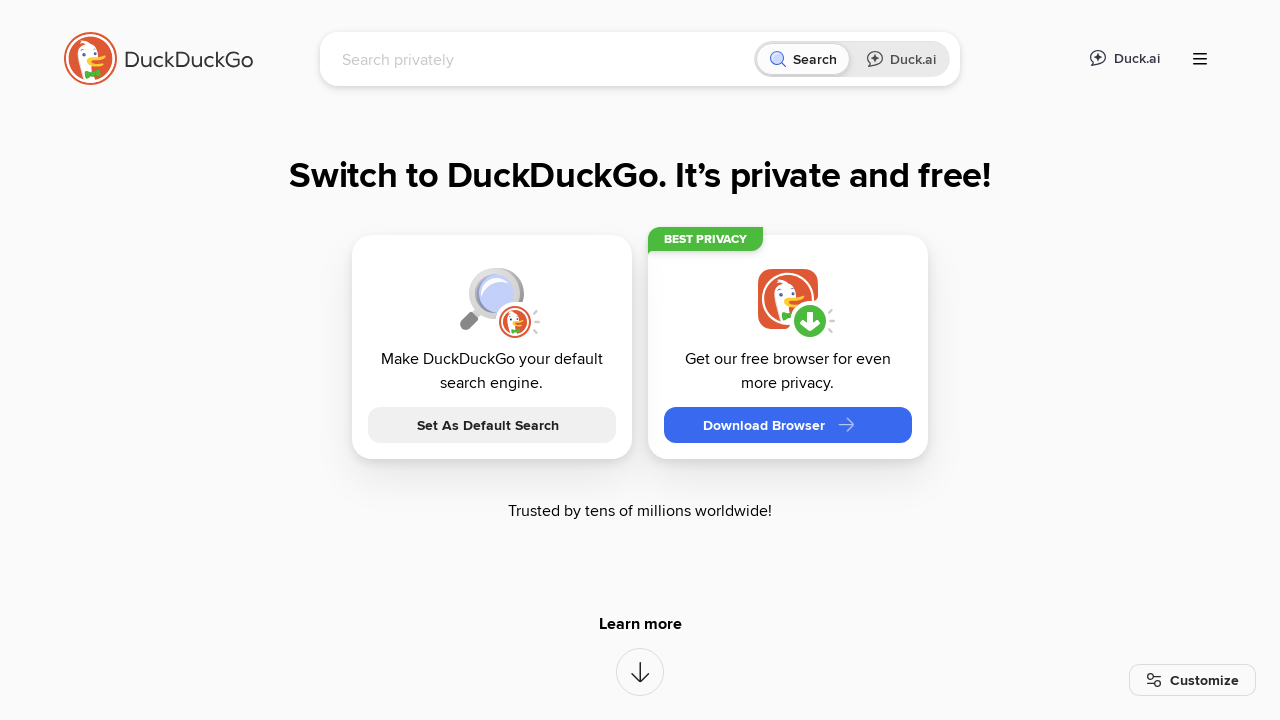

Cleared search box on input[name='q']
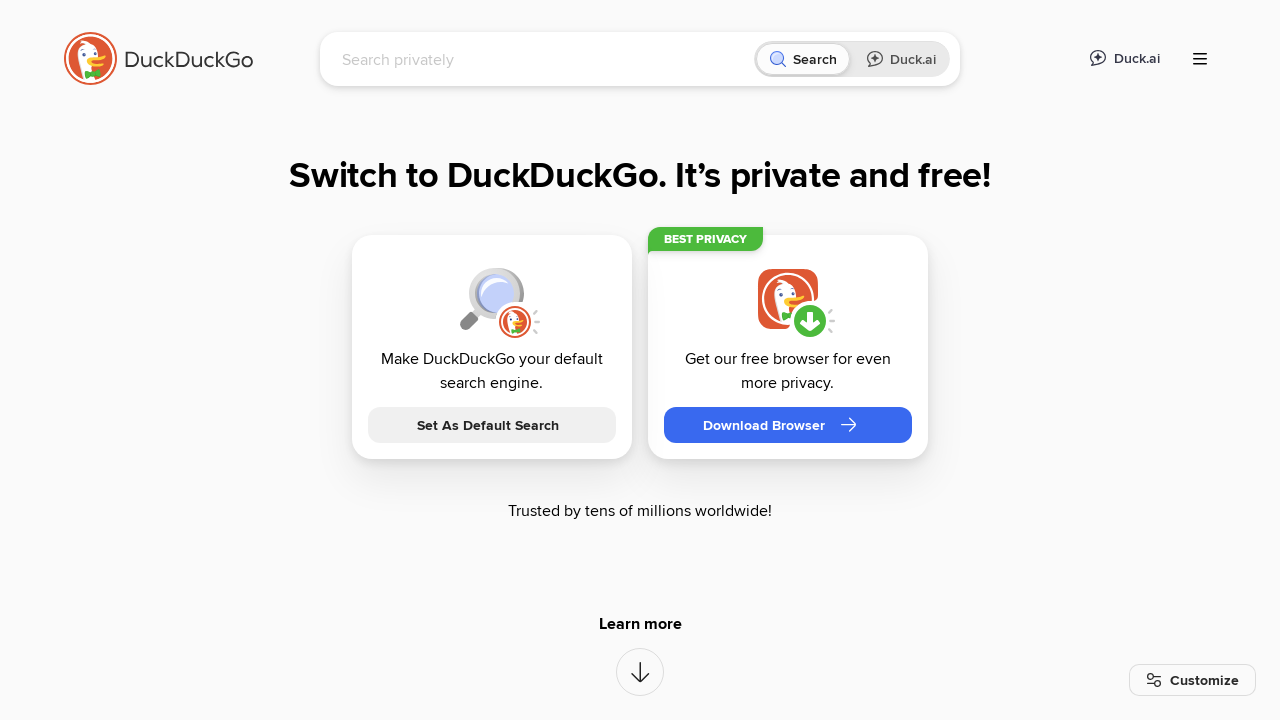

Entered search query 'Quality Assurance' on input[name='q']
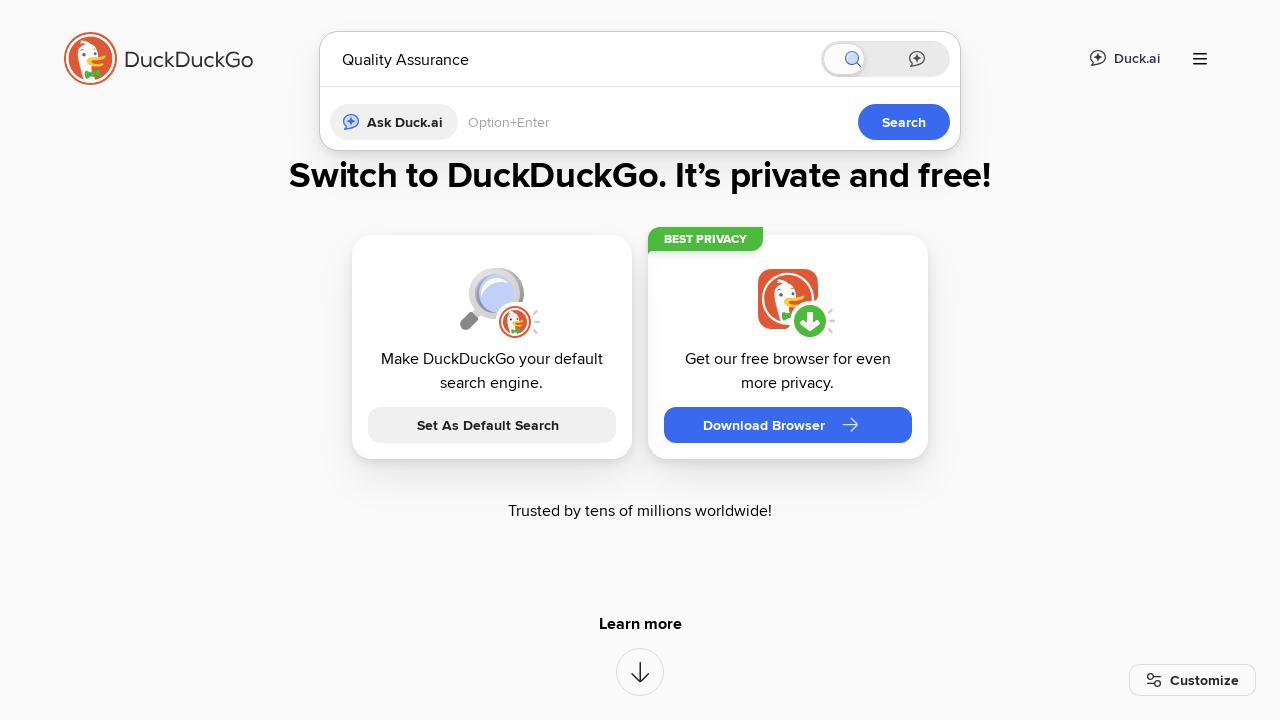

Pressed Enter to submit search on input[name='q']
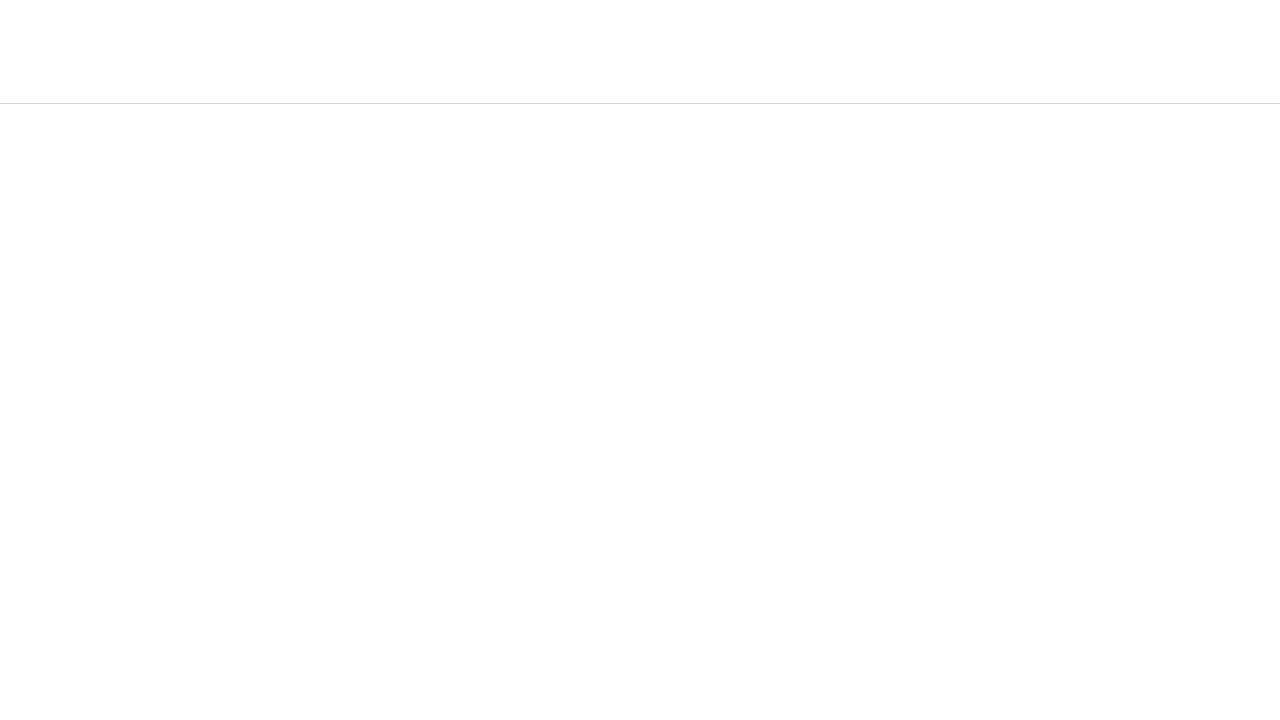

Search results page loaded with 'Quality Assurance' in title
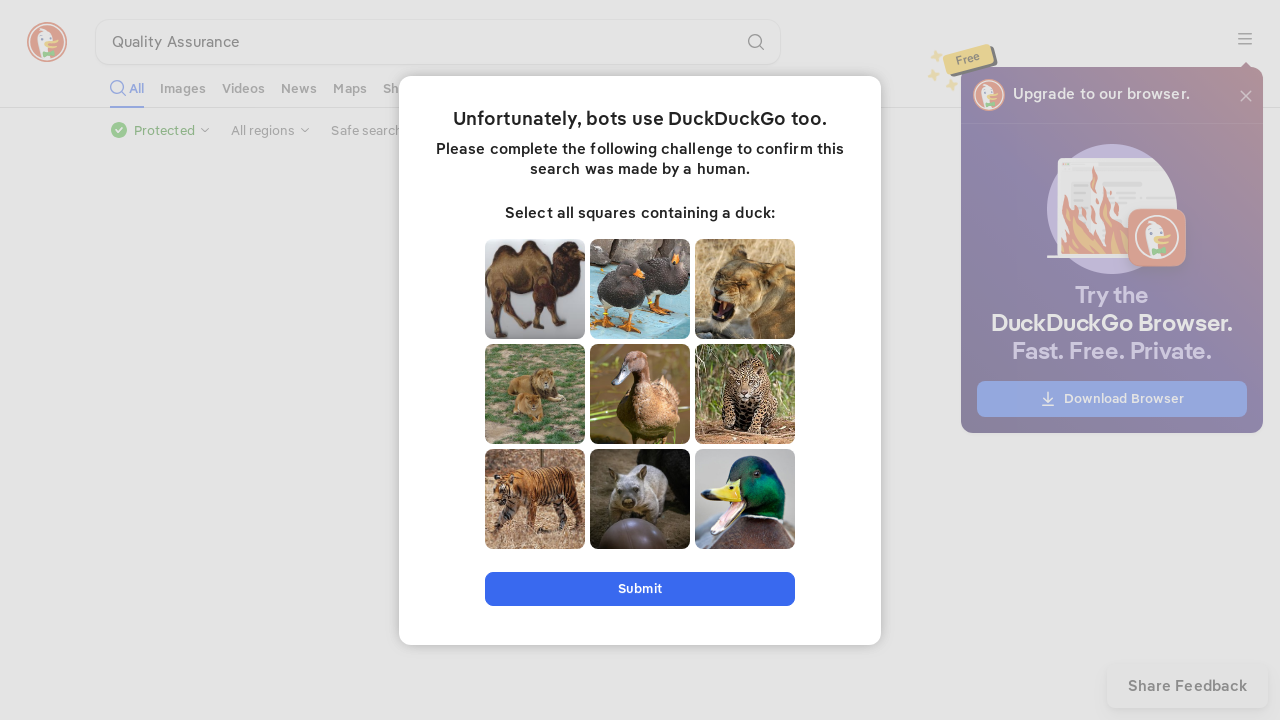

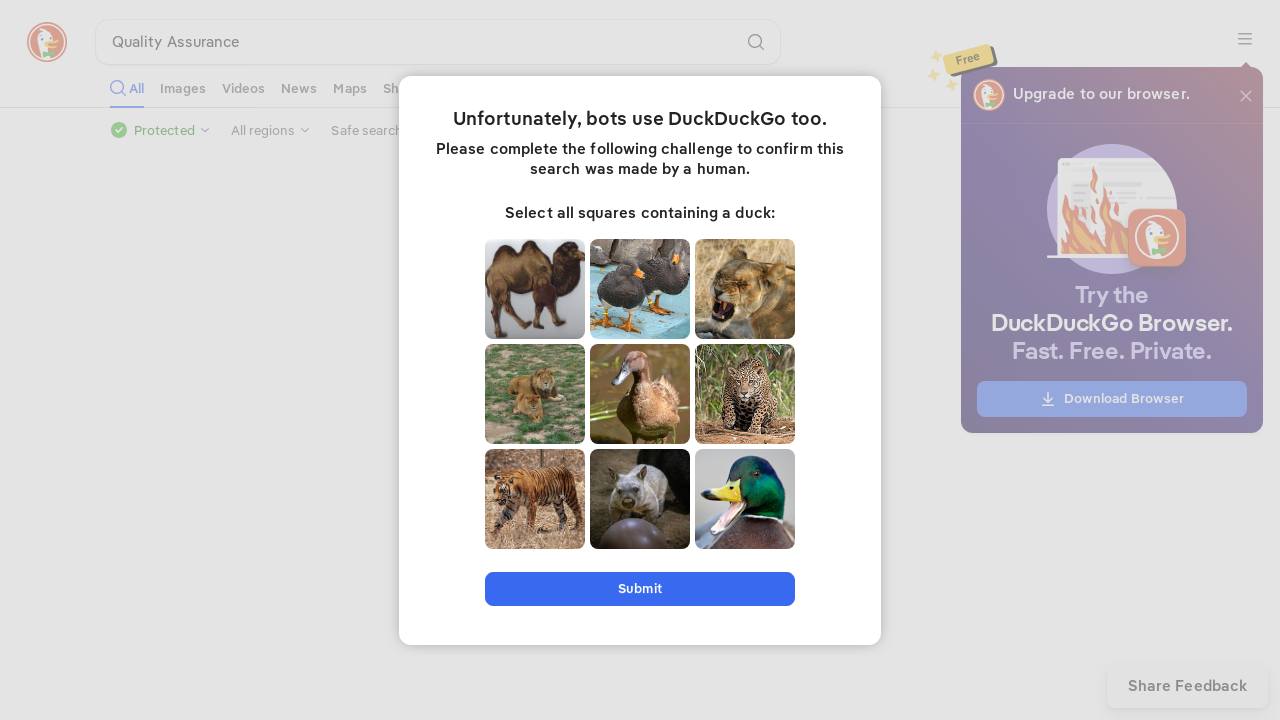